Tests the search functionality on Meesho e-commerce website by entering a search term "shirt" and submitting the search query.

Starting URL: https://www.meesho.com/

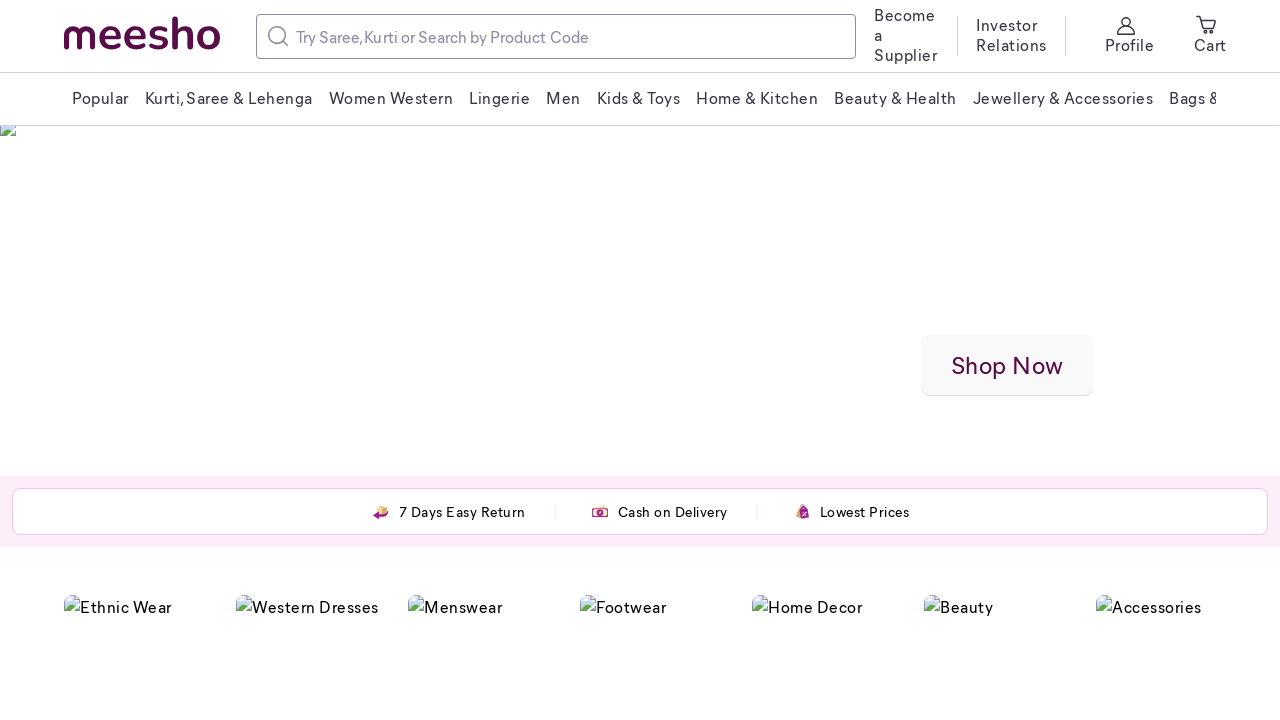

Waited for page to load (networkidle)
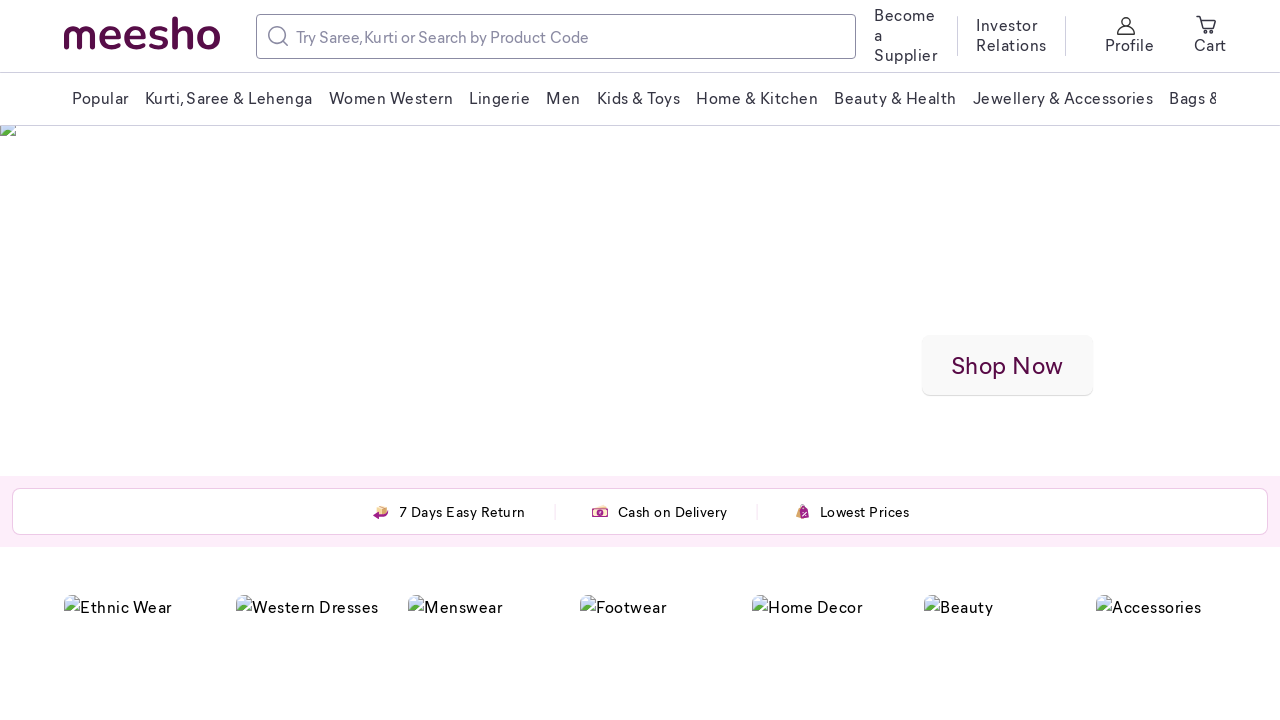

Filled search input with 'shirt' on input.search-input-elm
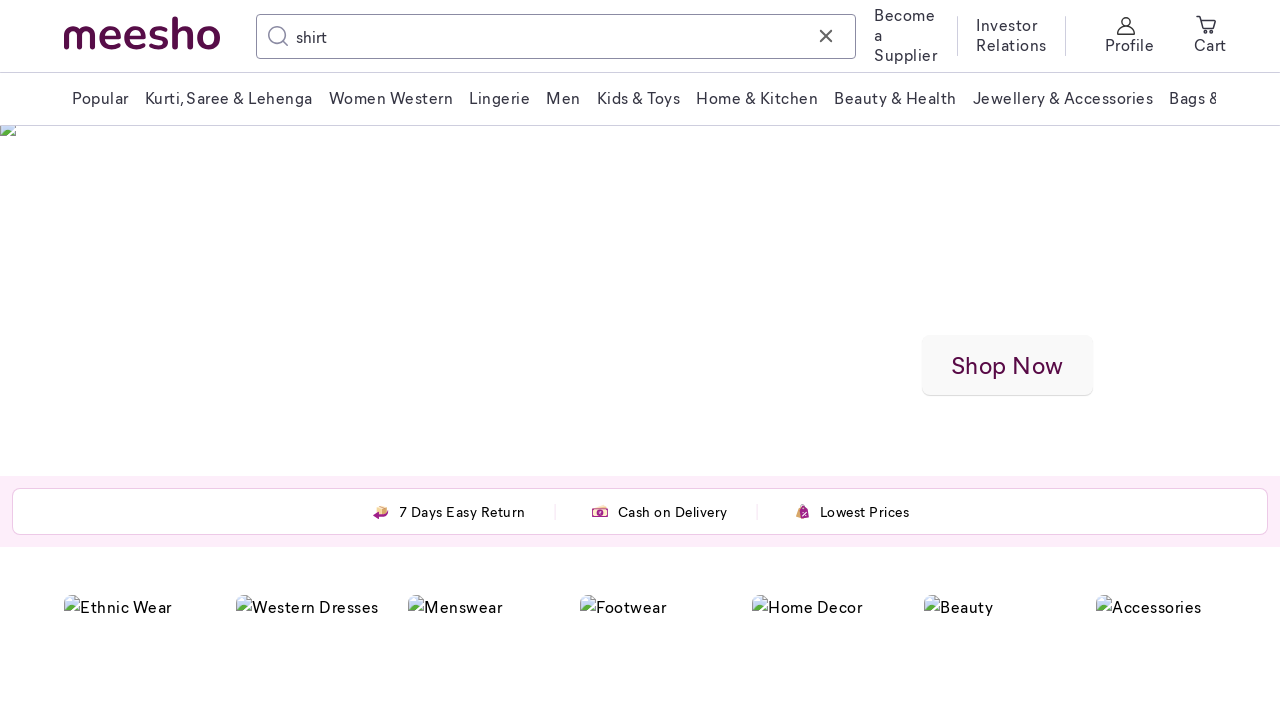

Pressed Enter to submit search query for 'shirt' on input.search-input-elm
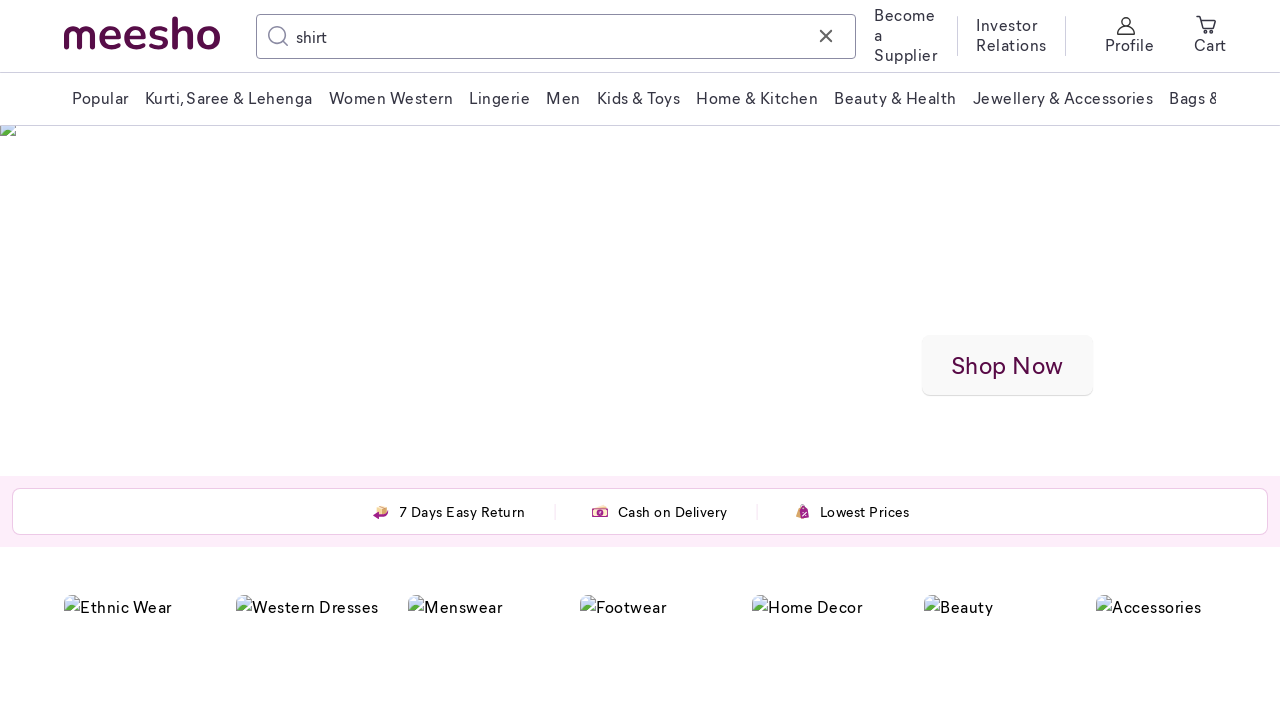

Search results loaded (networkidle)
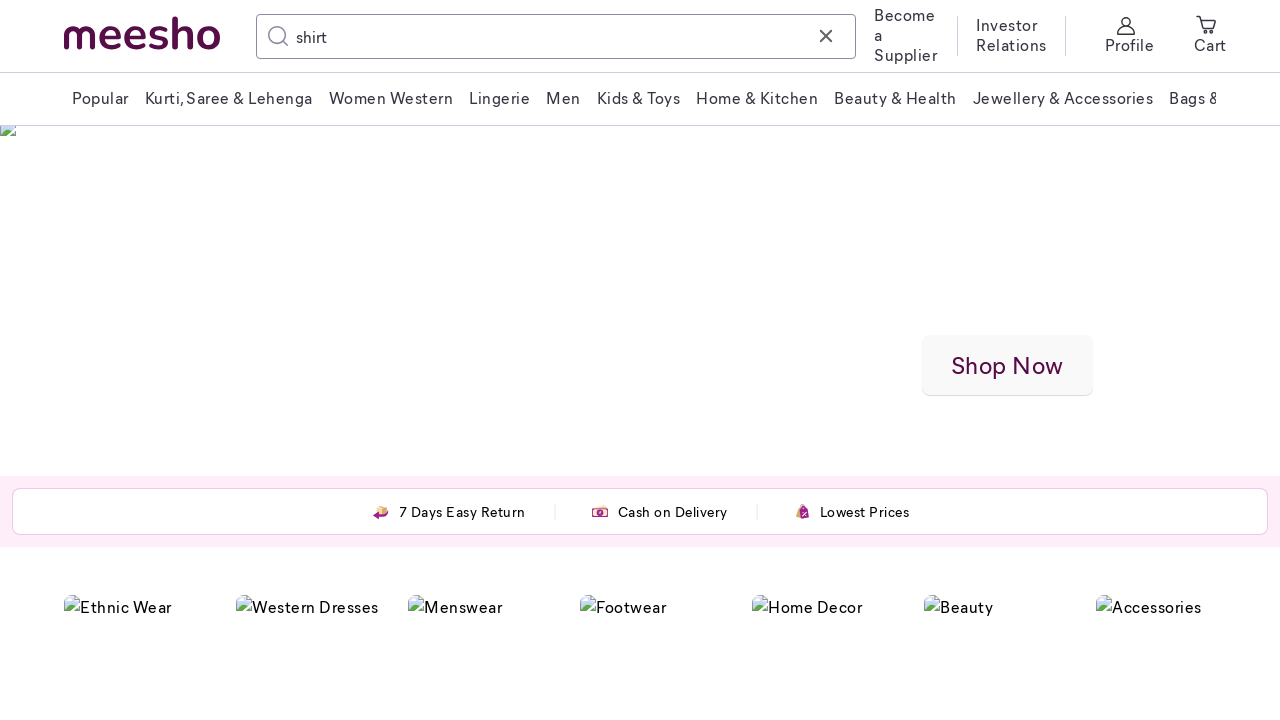

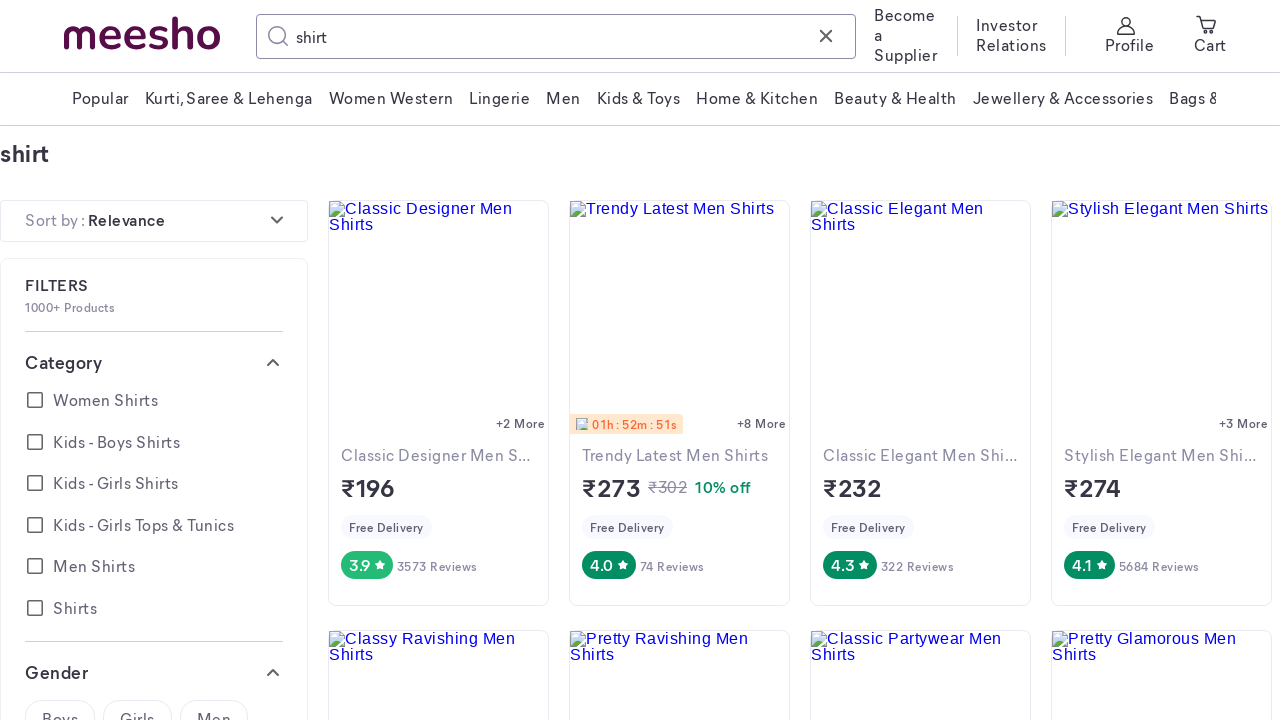